Tests handling of a basic JavaScript alert by clicking the alert button, verifying the alert text, and accepting it

Starting URL: http://the-internet.herokuapp.com/javascript_alerts

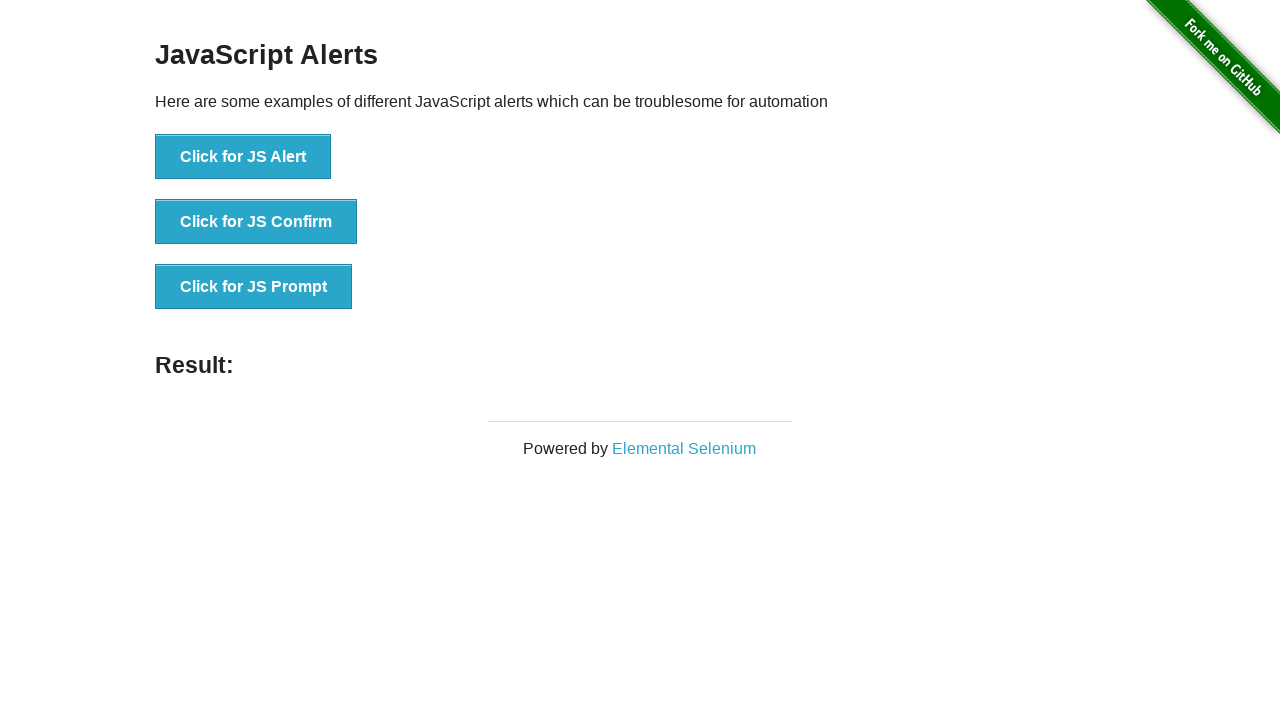

Clicked button to trigger JavaScript alert at (243, 157) on button[onclick='jsAlert()']
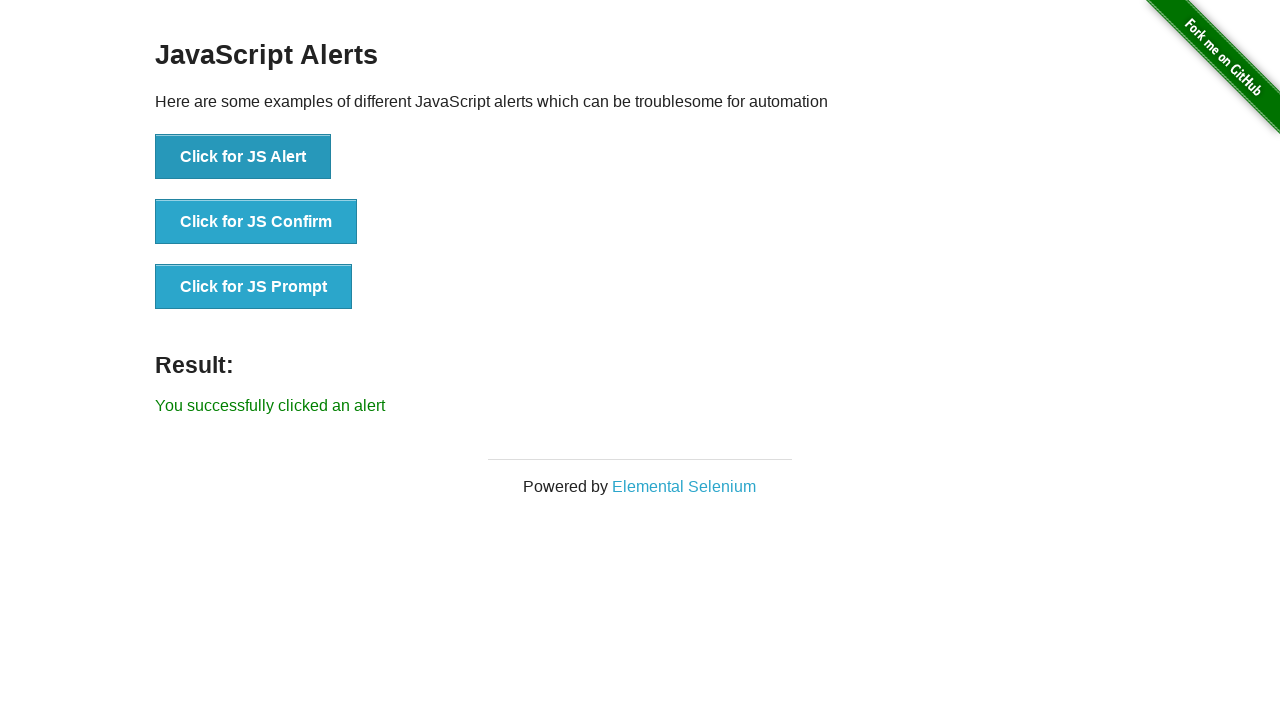

Set up dialog handler to accept alert
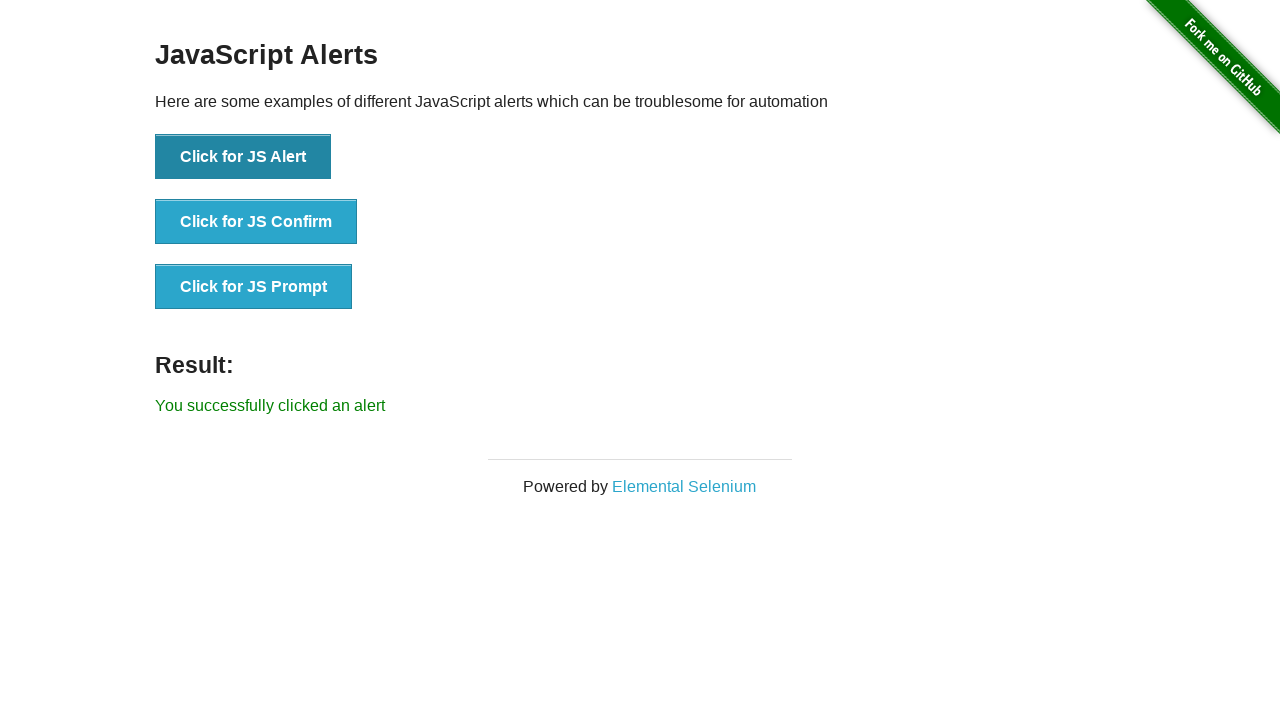

Verified alert was successfully accepted and result message appeared
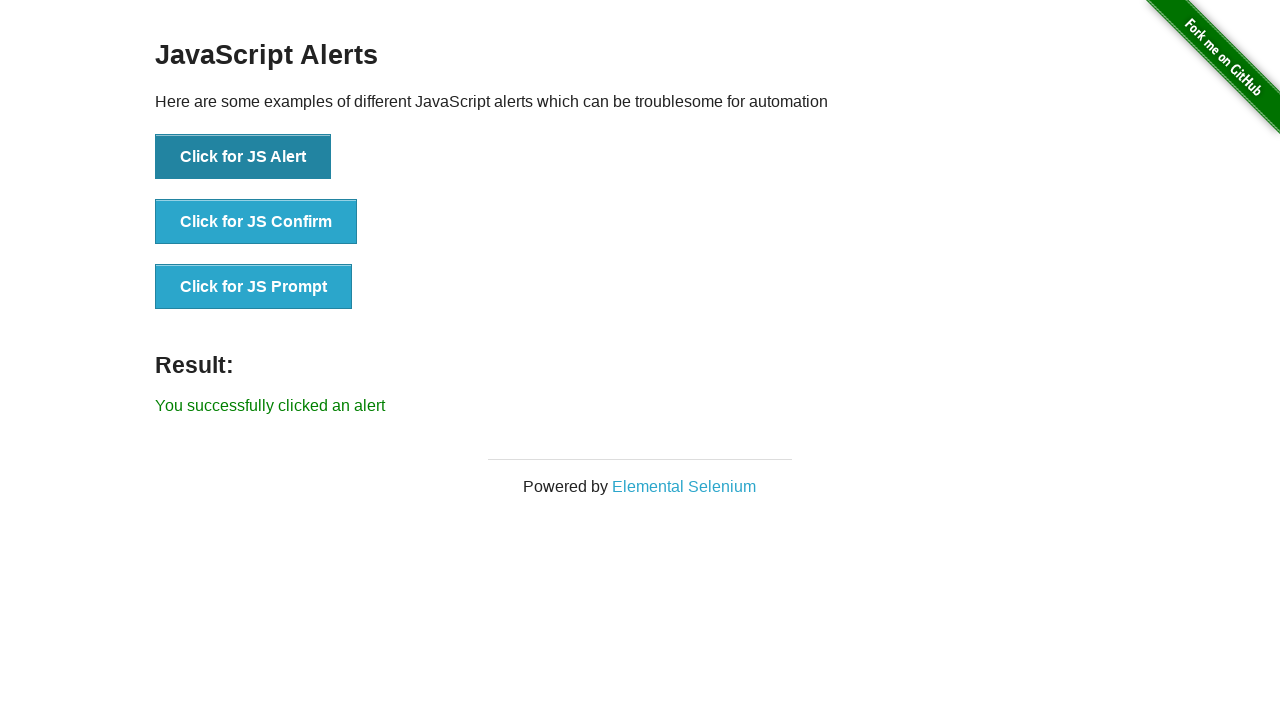

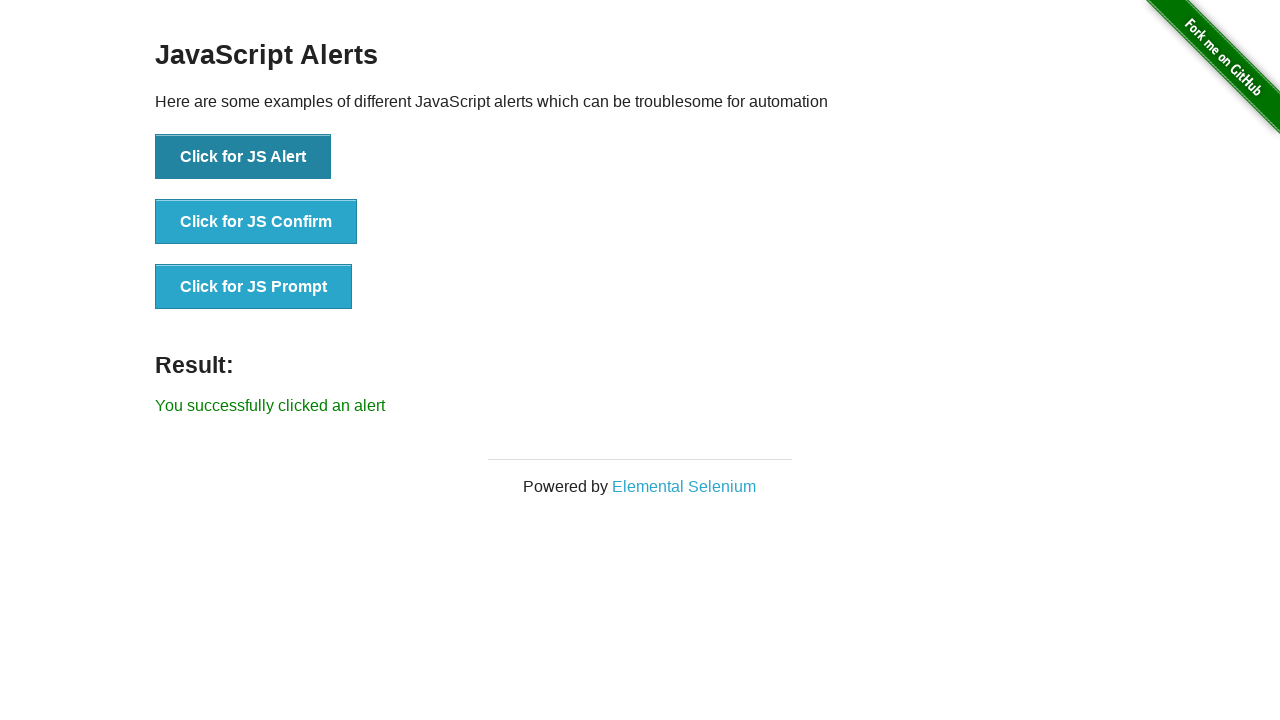